Tests jQuery UI custom dropdown by clicking to open the dropdown and selecting different speed options (Medium, Slower, Faster).

Starting URL: http://jqueryui.com/resources/demos/selectmenu/default.html

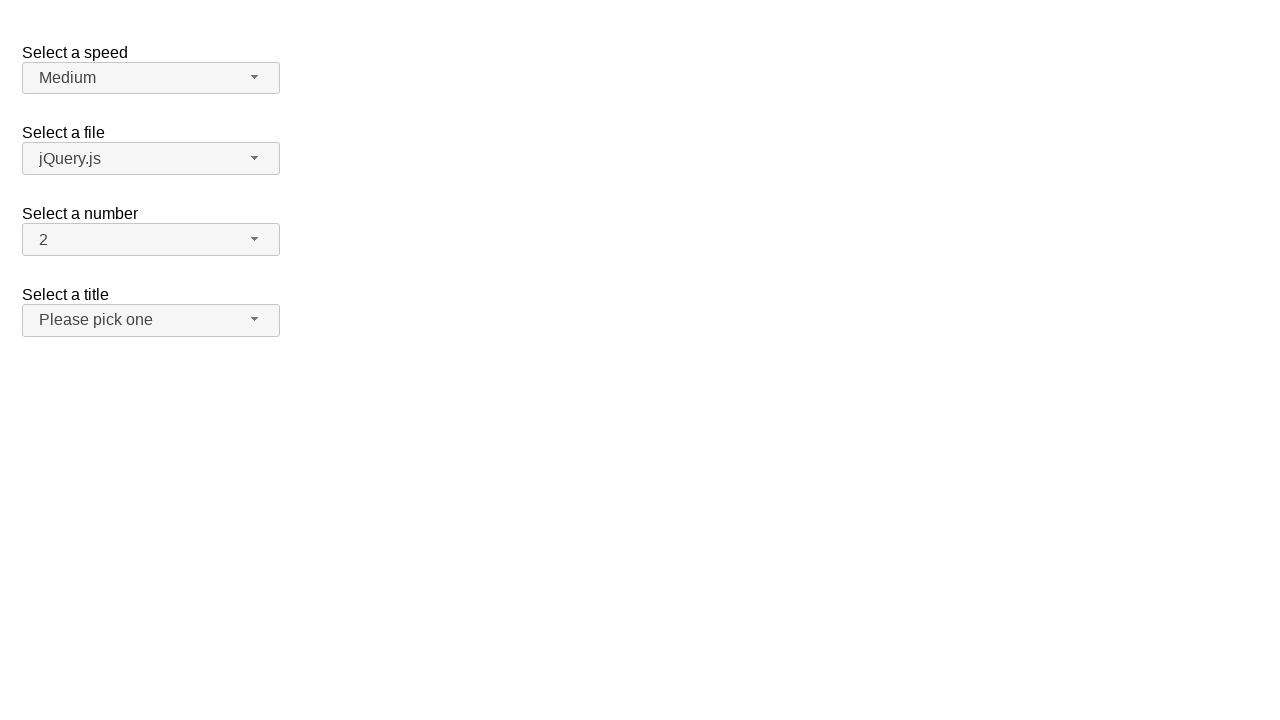

Waited for speed dropdown button to load
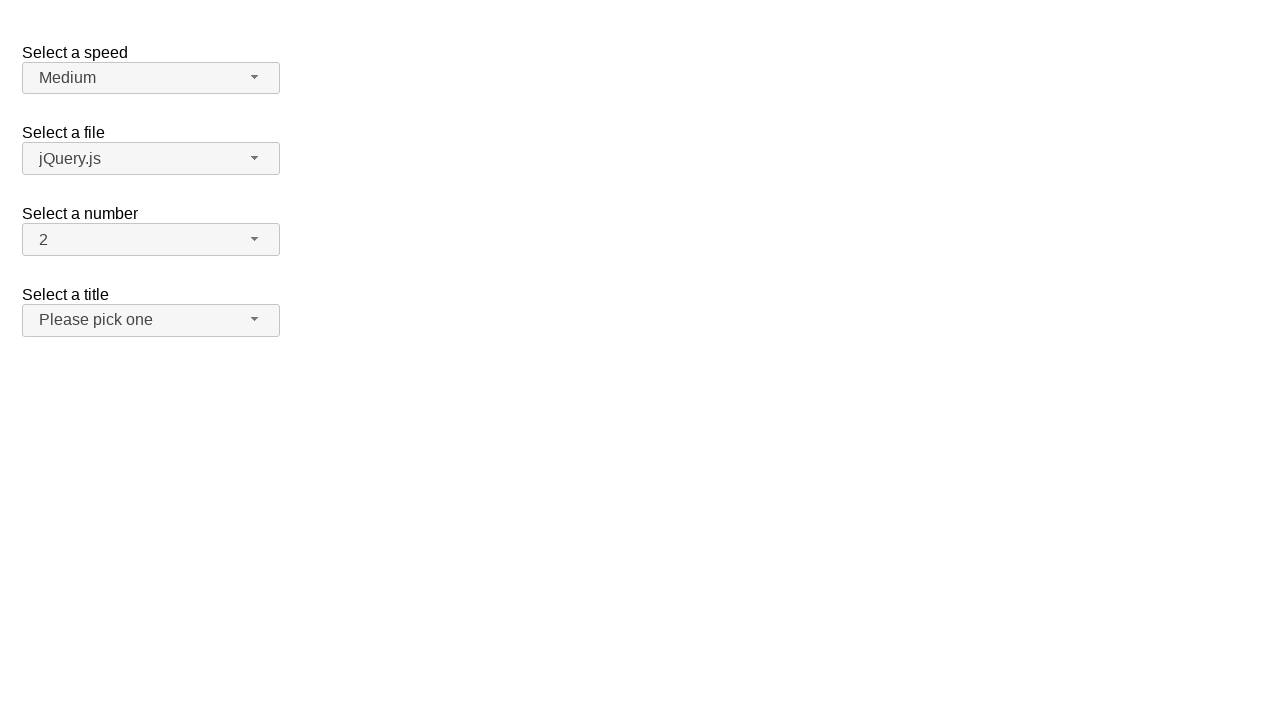

Clicked speed dropdown button to open menu at (151, 78) on #speed-button
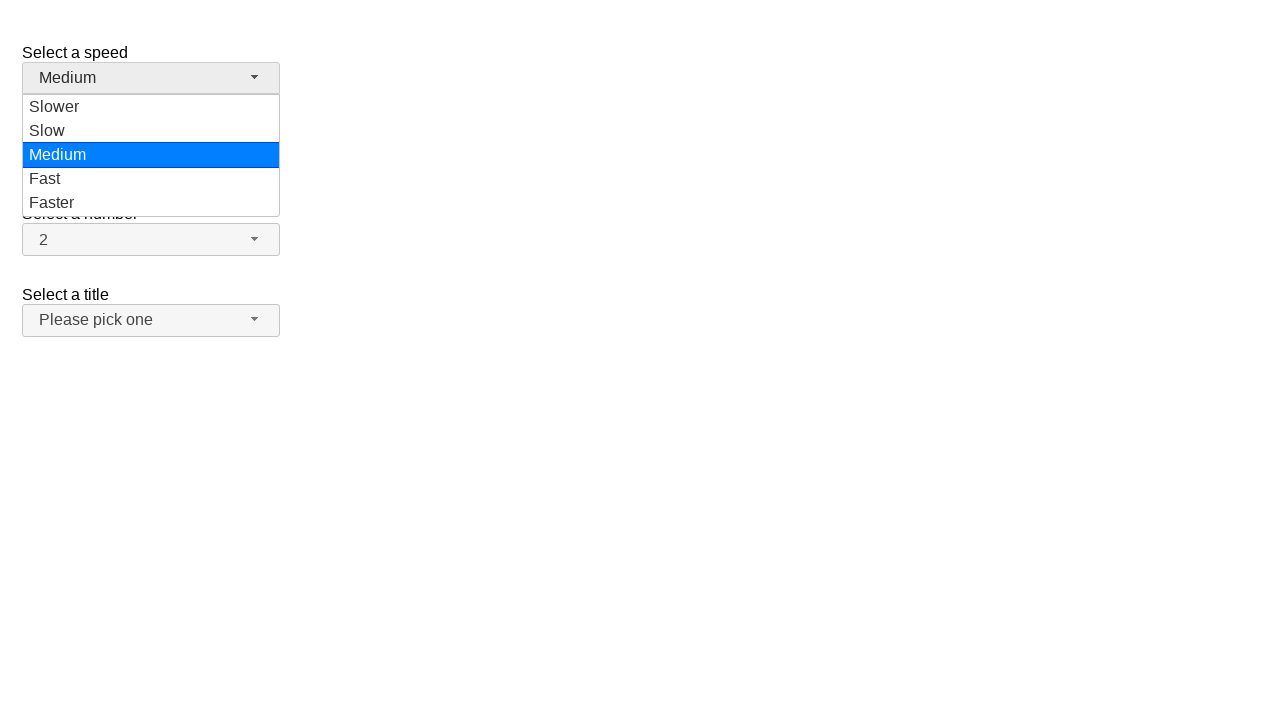

Waited for dropdown menu options to appear
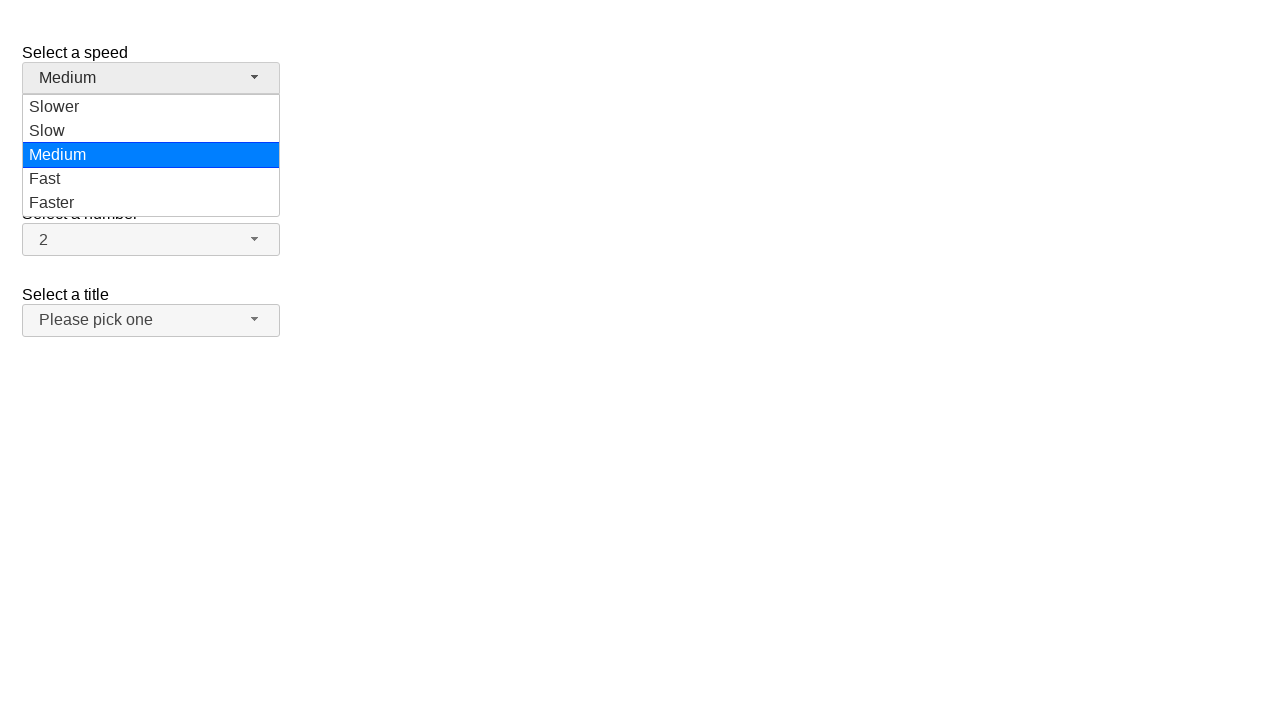

Selected 'Medium' speed option from dropdown at (151, 155) on #speed-menu div[role='option']:has-text('Medium')
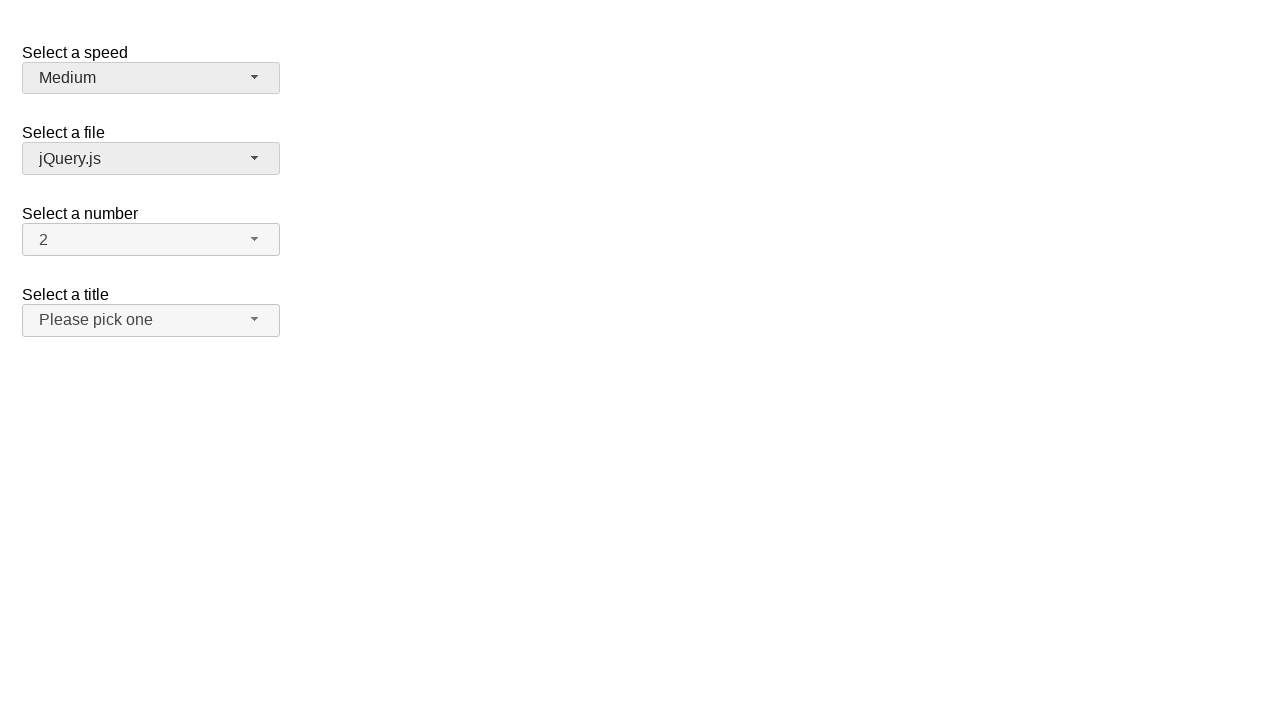

Clicked speed dropdown button to open menu again at (151, 78) on #speed-button
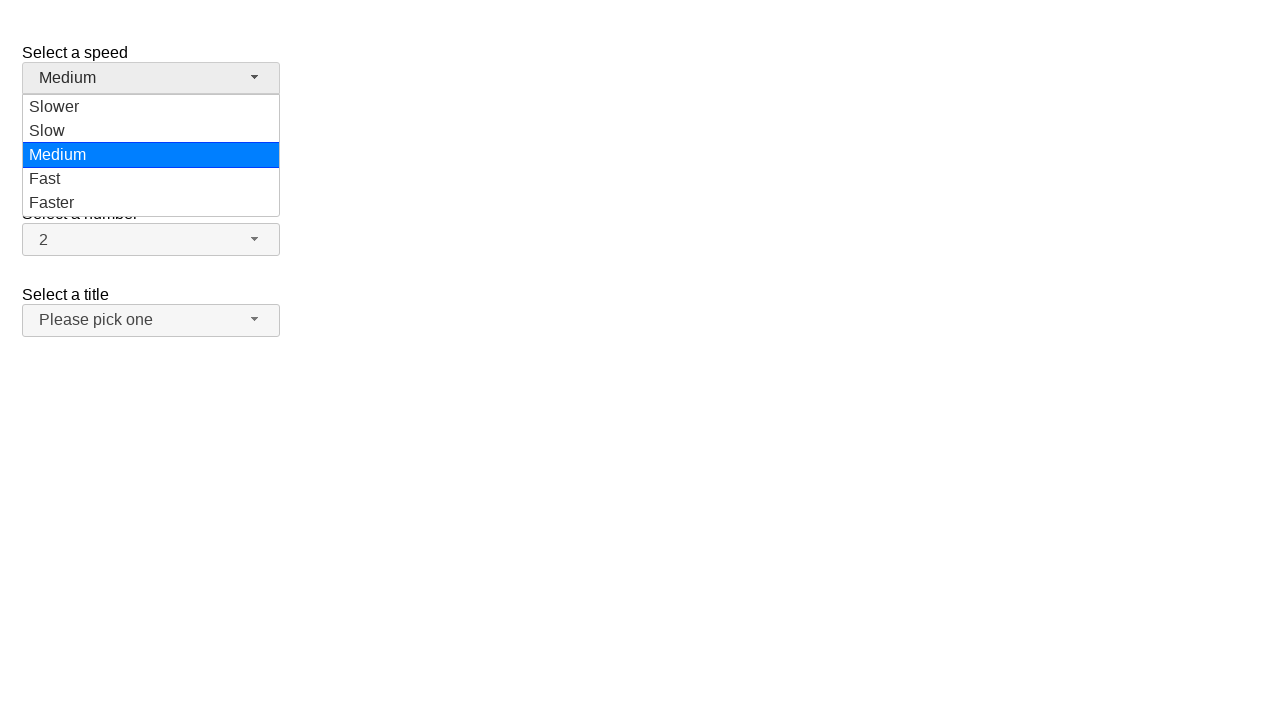

Waited for dropdown menu options to appear
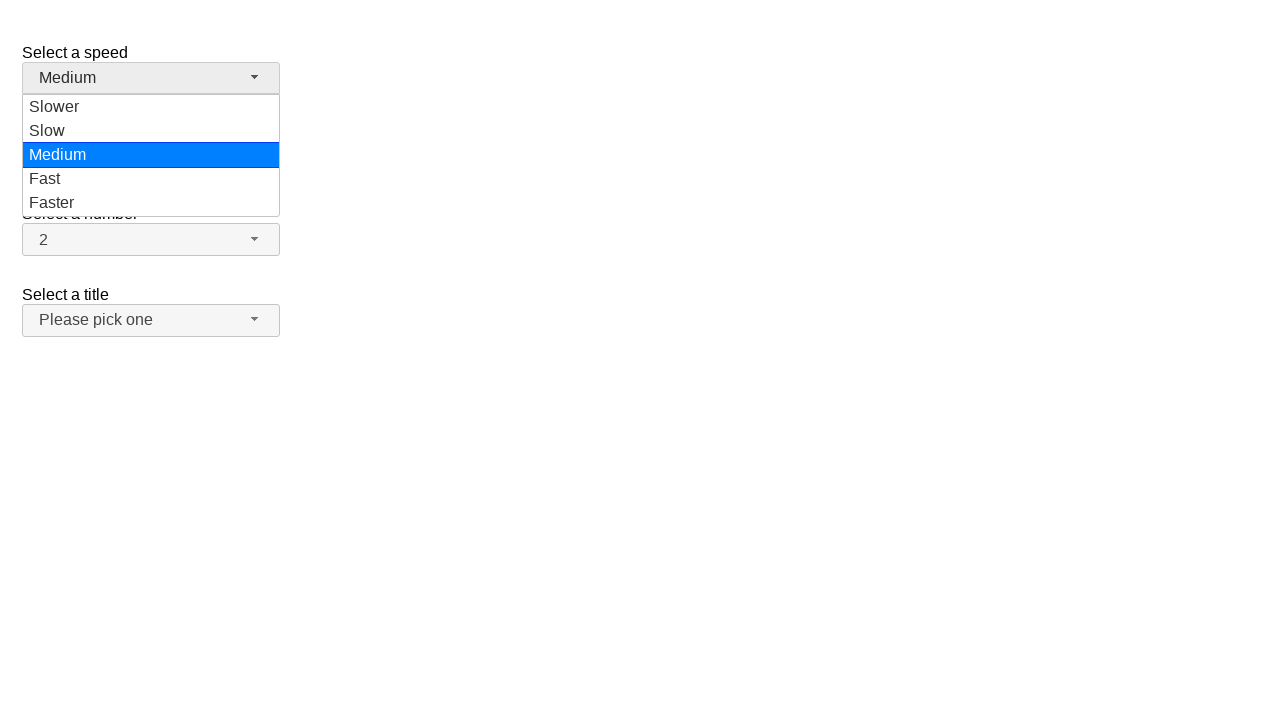

Selected 'Slower' speed option from dropdown at (151, 107) on #speed-menu div[role='option']:has-text('Slower')
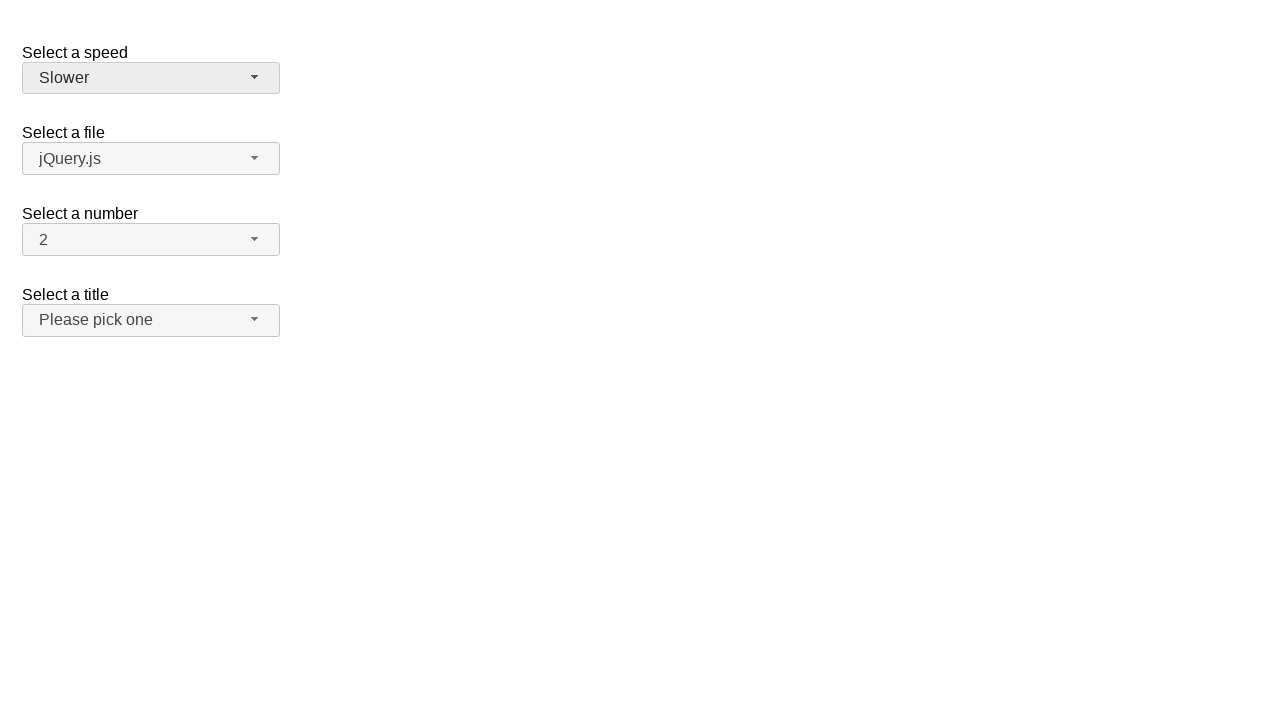

Clicked speed dropdown button to open menu again at (151, 78) on #speed-button
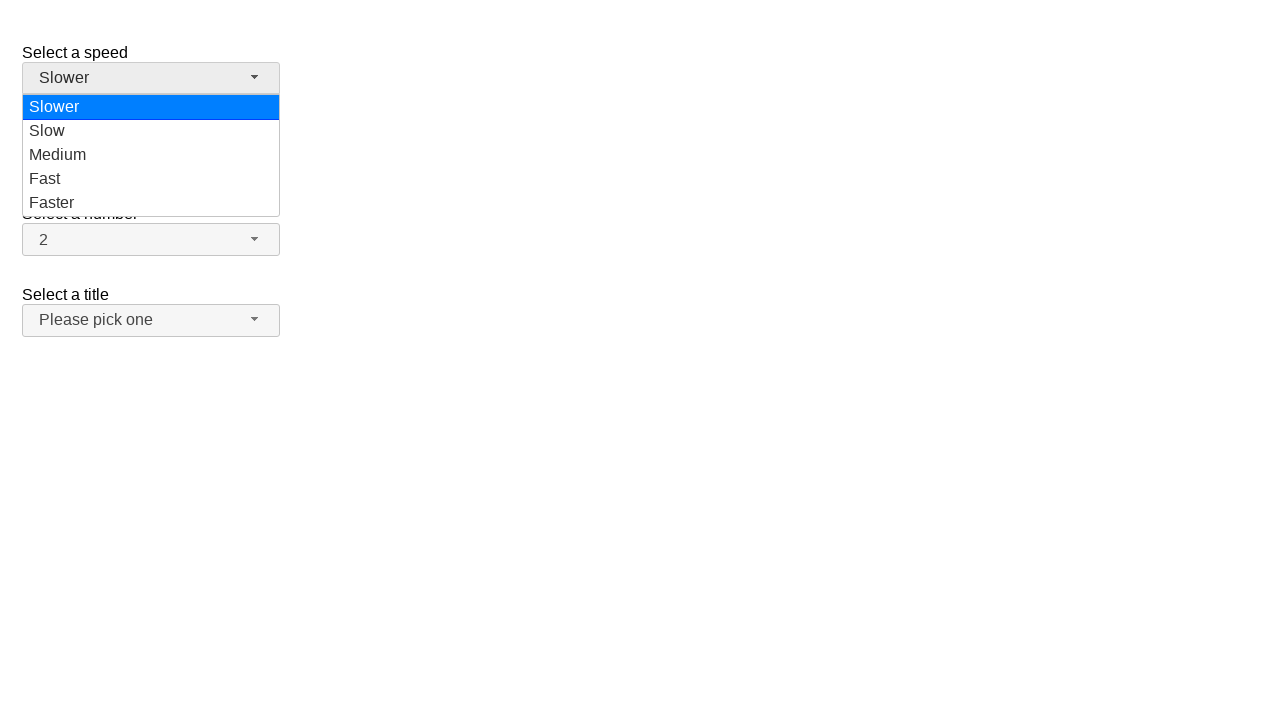

Waited for dropdown menu options to appear
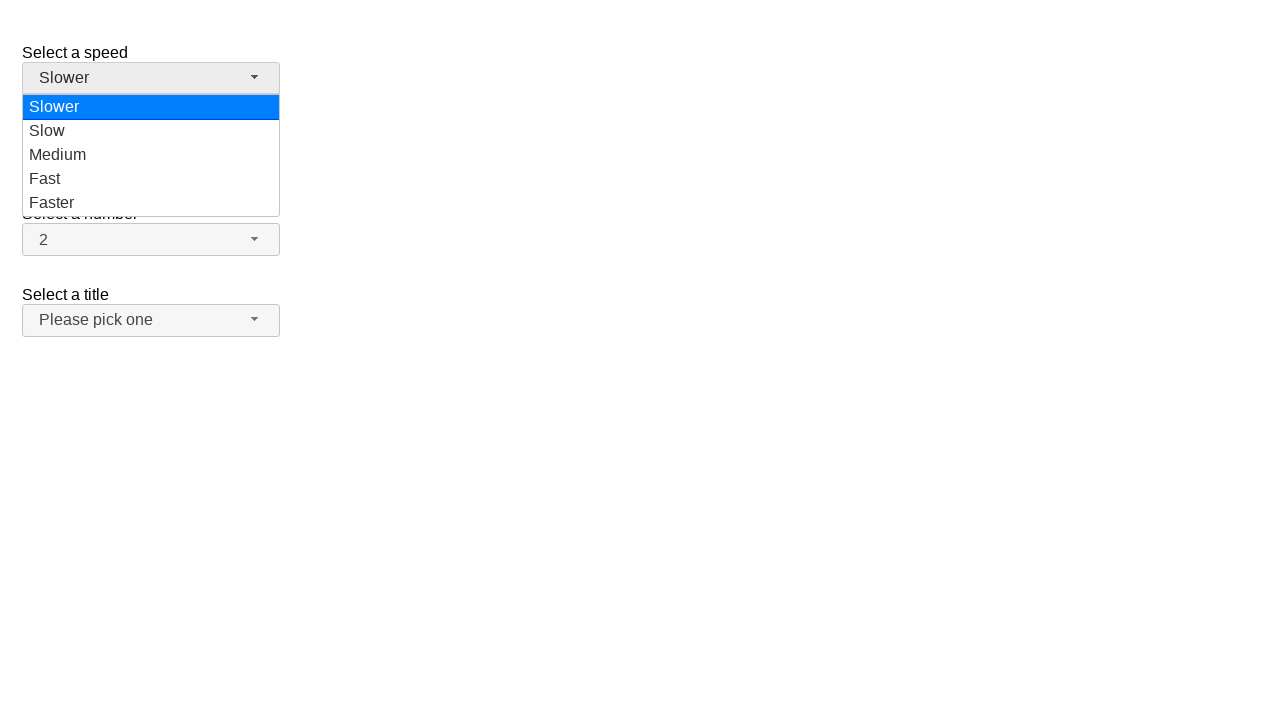

Selected 'Faster' speed option from dropdown at (151, 203) on #speed-menu div[role='option']:has-text('Faster')
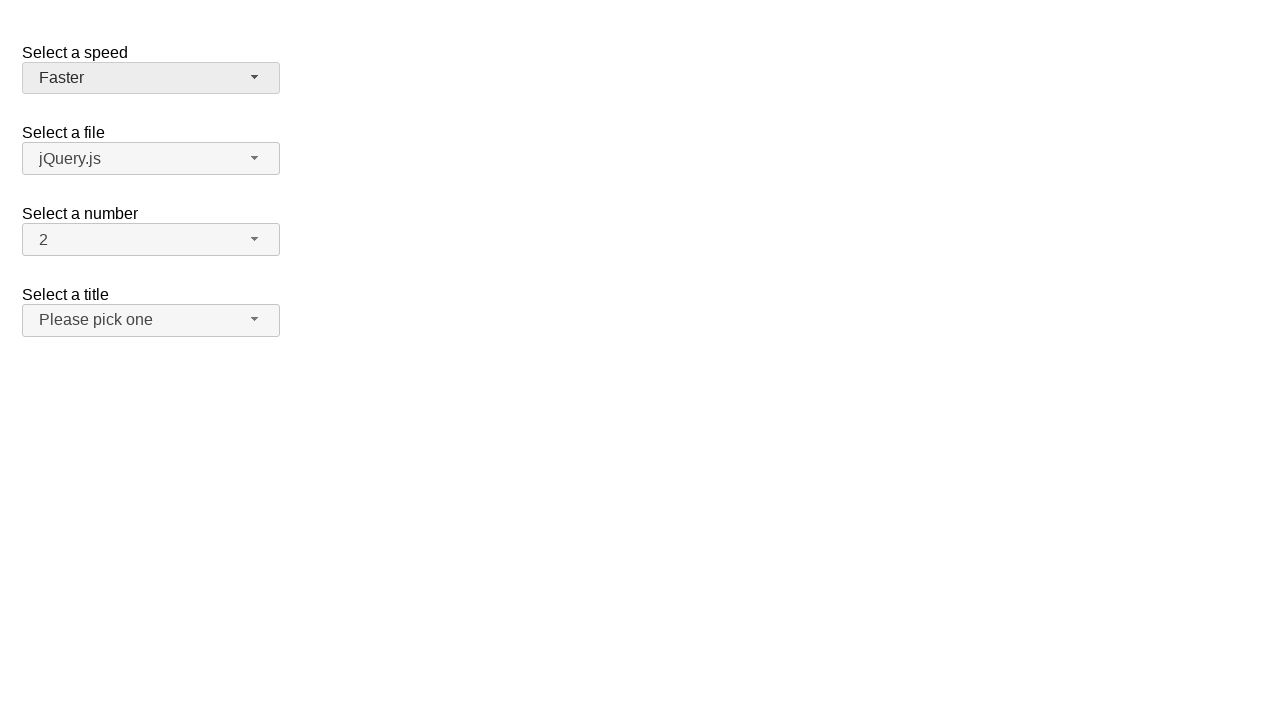

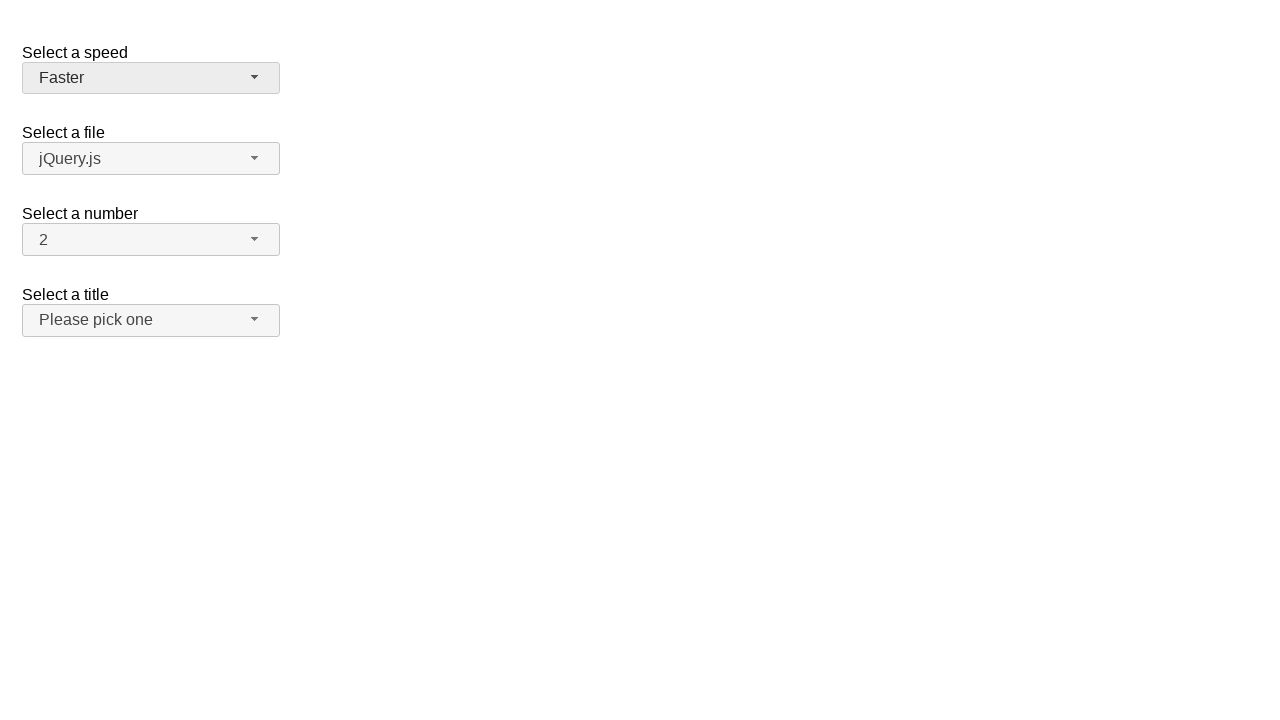